Navigates to a demo application, clicks through to the dropdown section, and selects "India" from a dropdown menu

Starting URL: https://demoapps.qspiders.com/

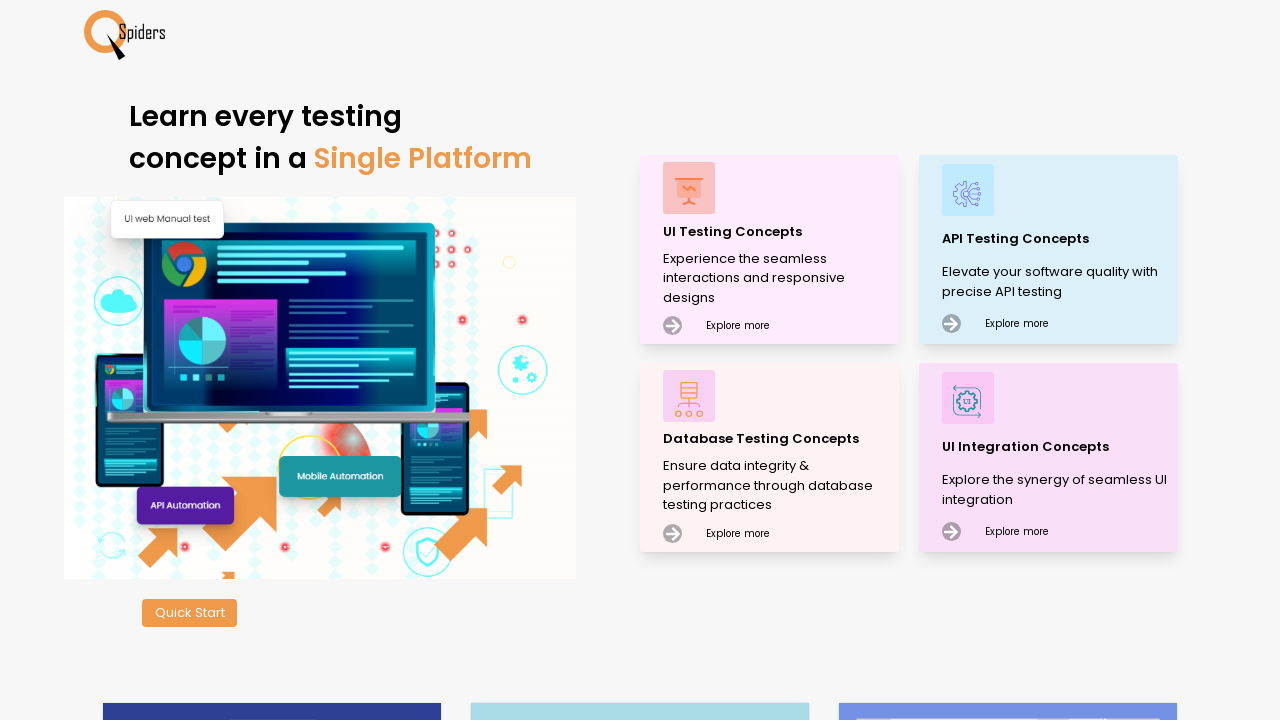

Clicked the Quick Start button at (190, 613) on button:text('Quick Start')
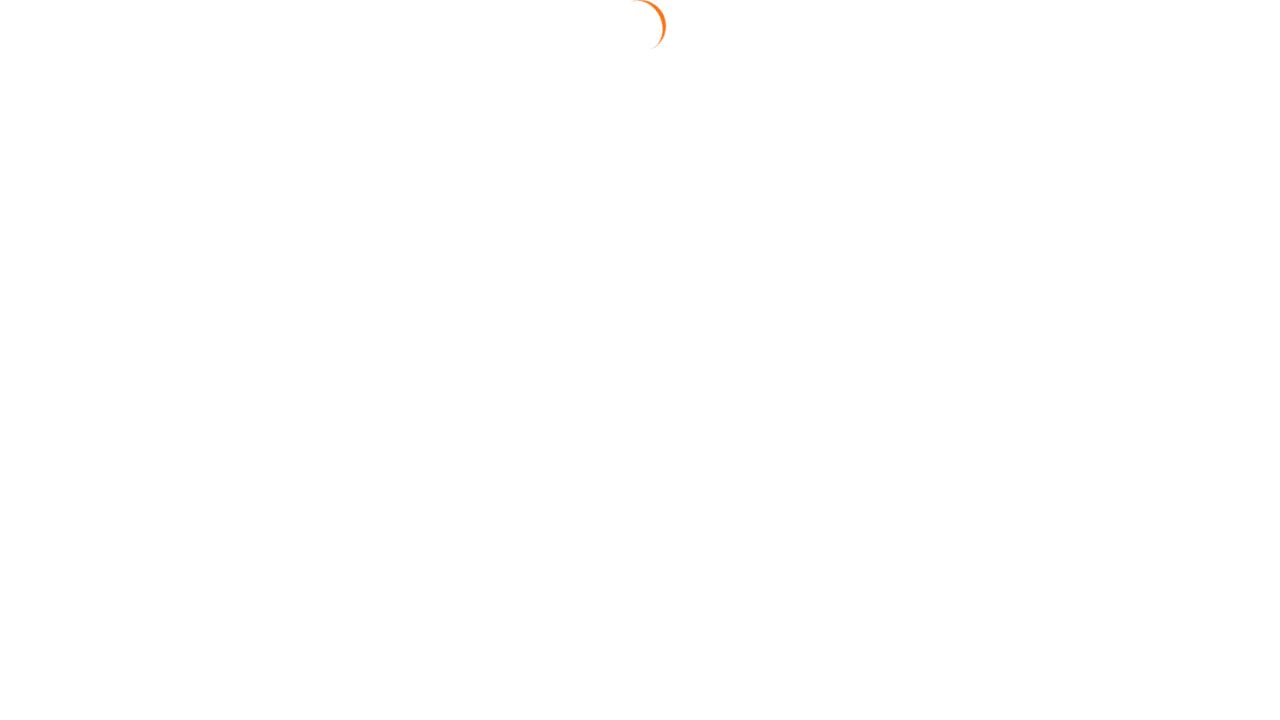

Clicked on the Dropdown section at (52, 350) on section:text('Dropdown')
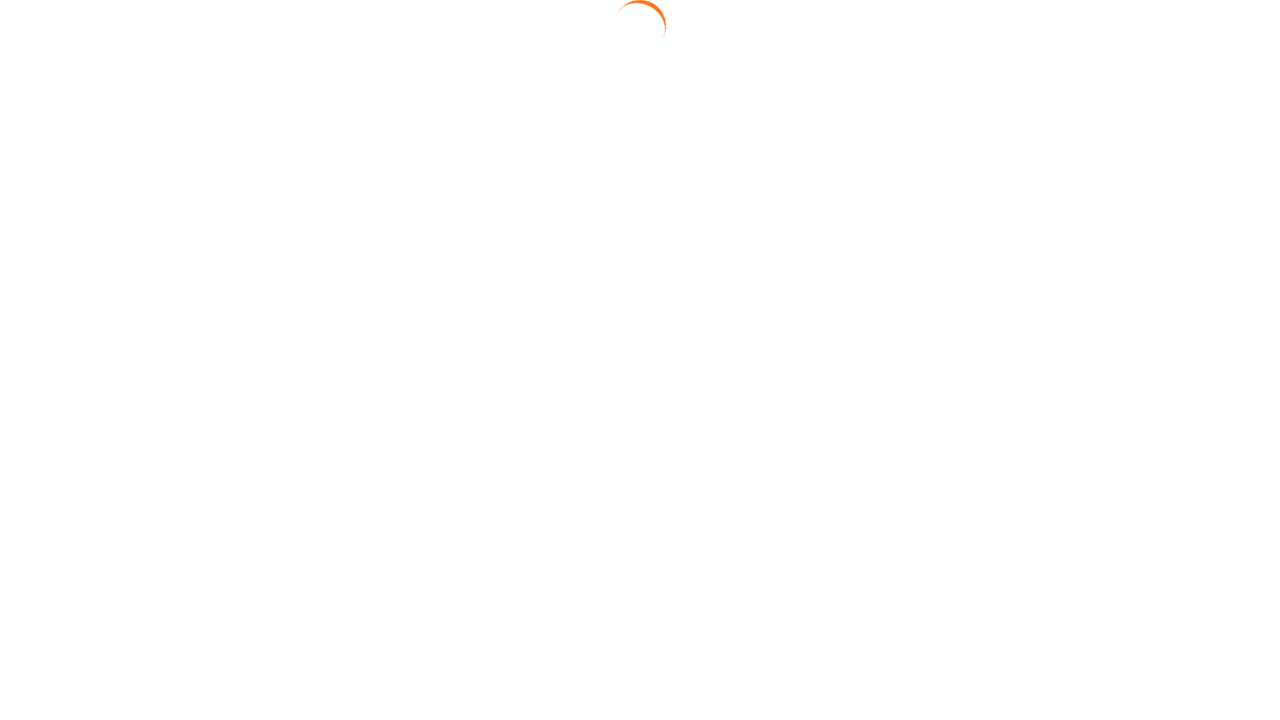

Selected 'India' from the dropdown menu on #select3
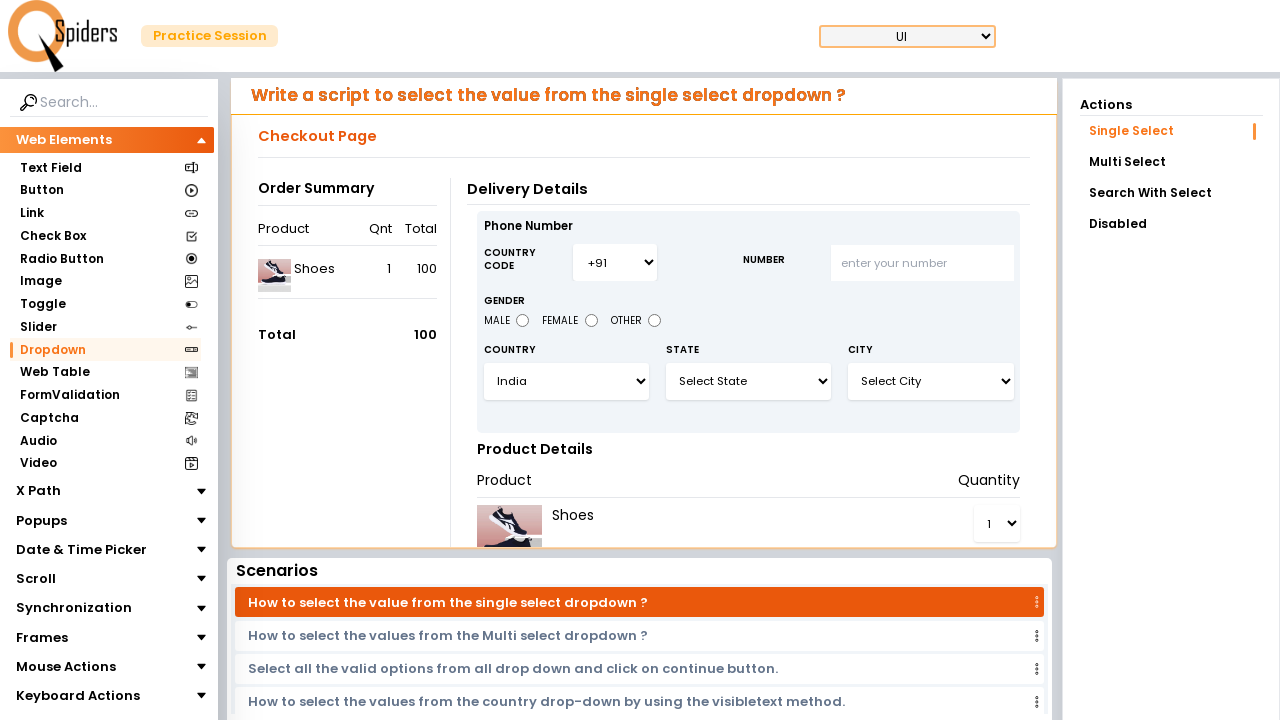

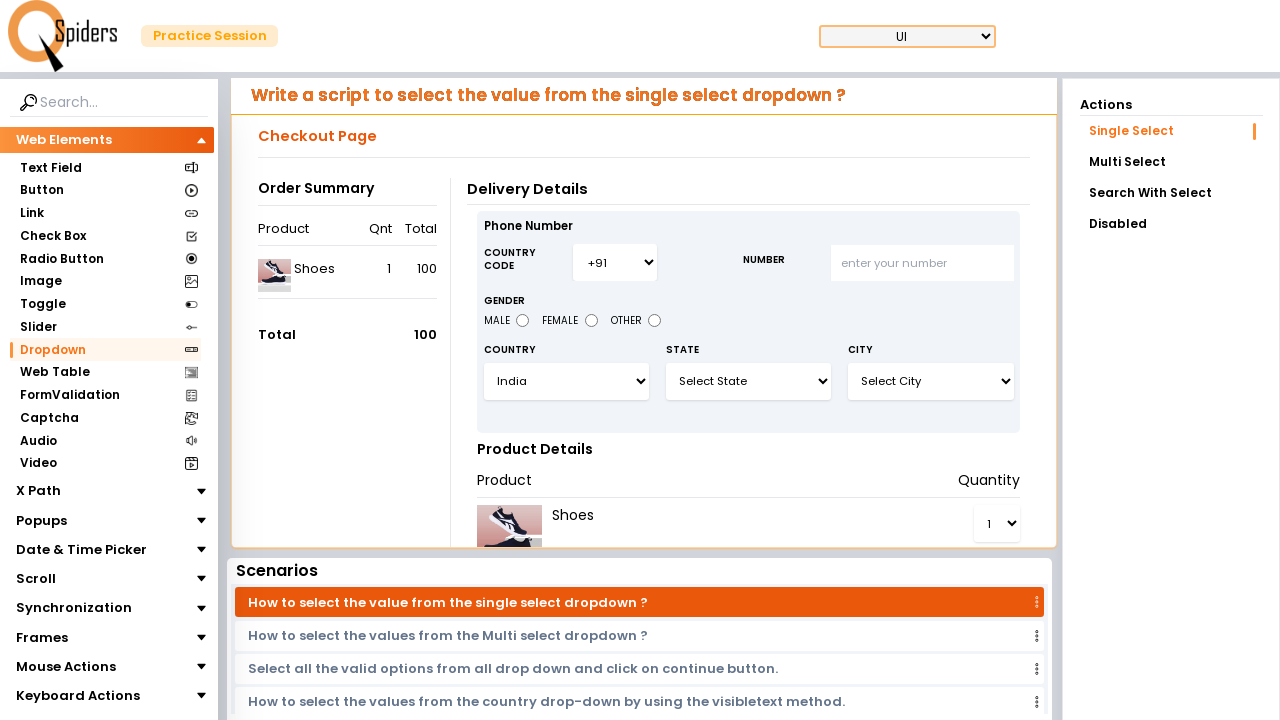